Searches for "phone", clicks on a product, changes quantity to 6, and adds to cart

Starting URL: http://opencart.abstracta.us/index.php?route=common/home

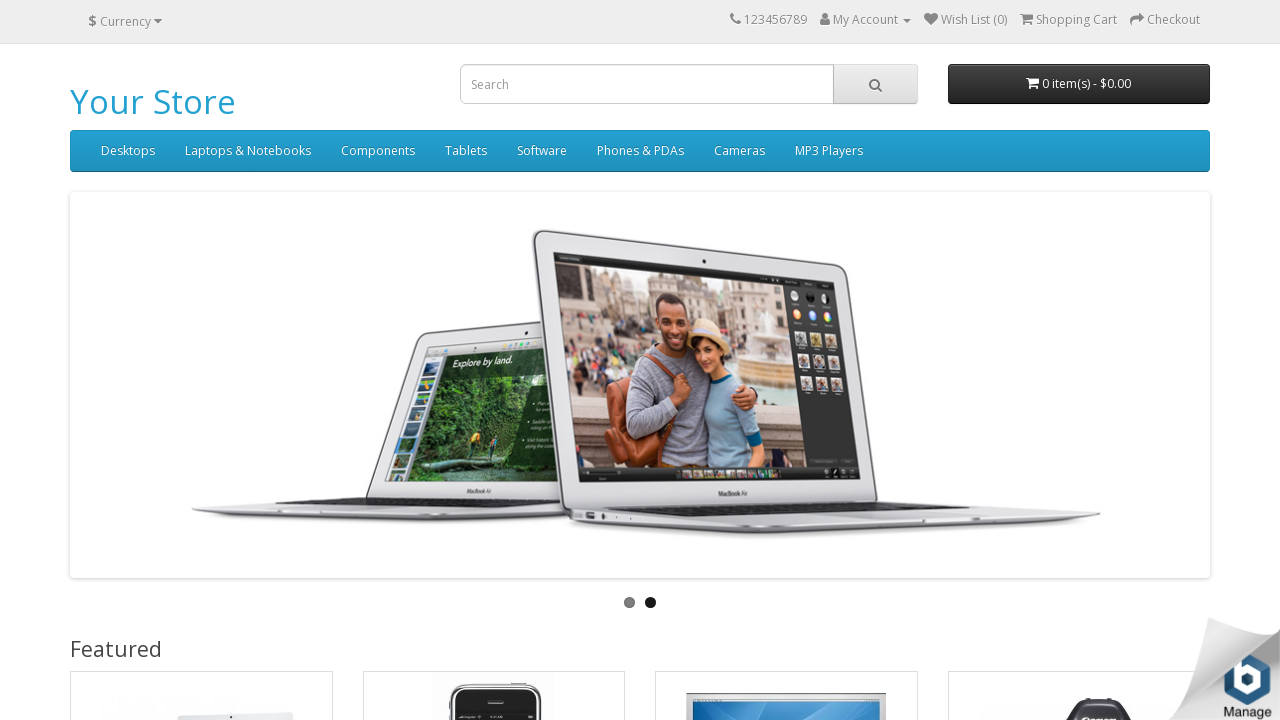

Filled search field with 'phone' on input[name='search']
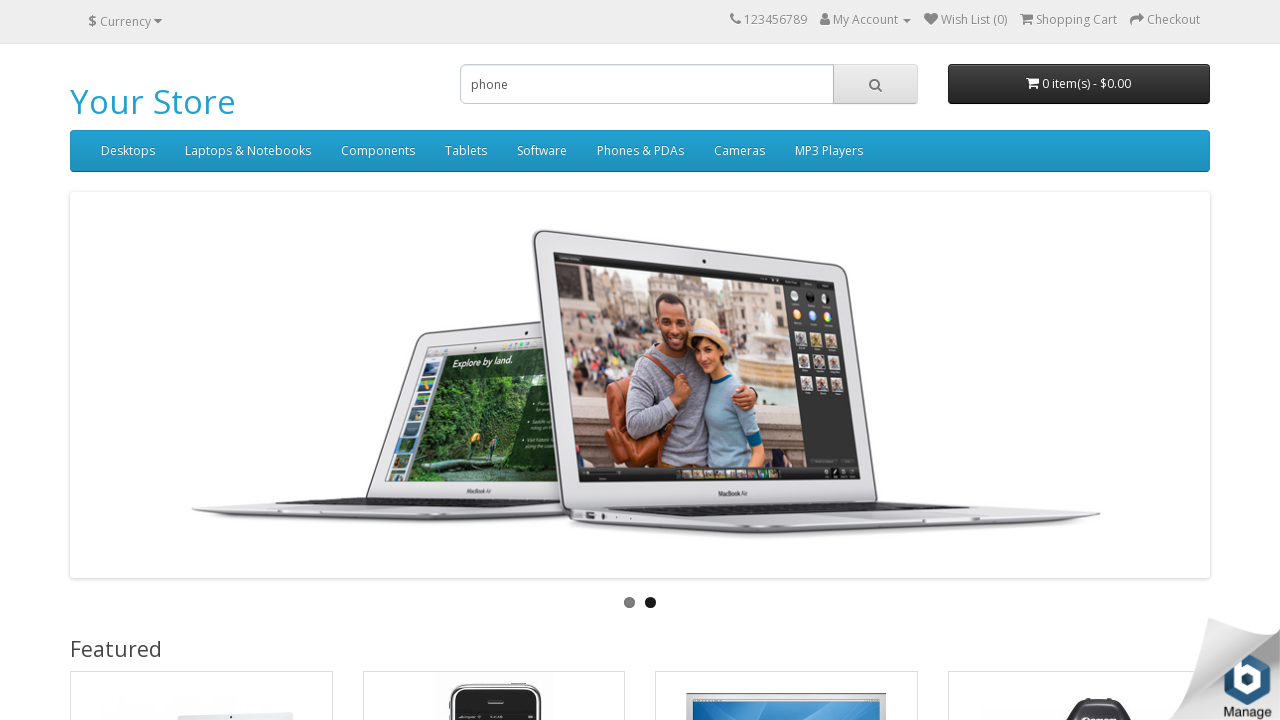

Clicked search button at (875, 84) on button.btn-default
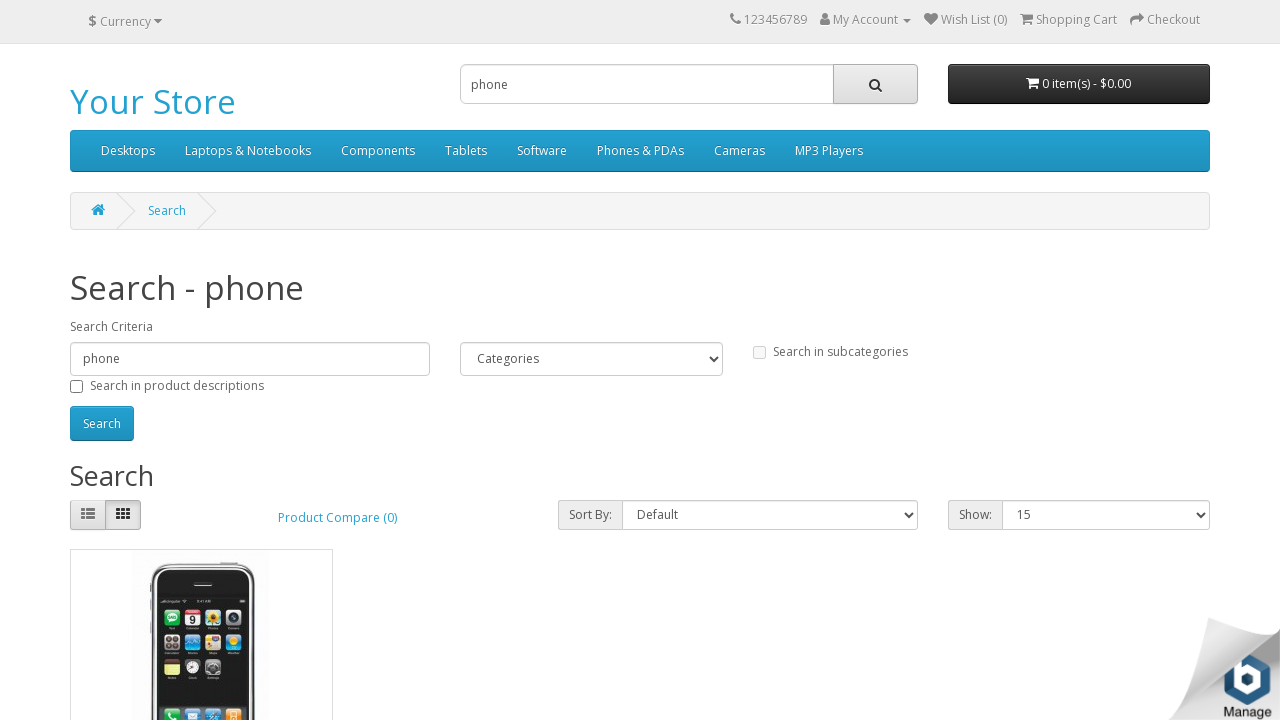

Clicked on first product in search results at (116, 360) on .product-layout:first-child h4 a
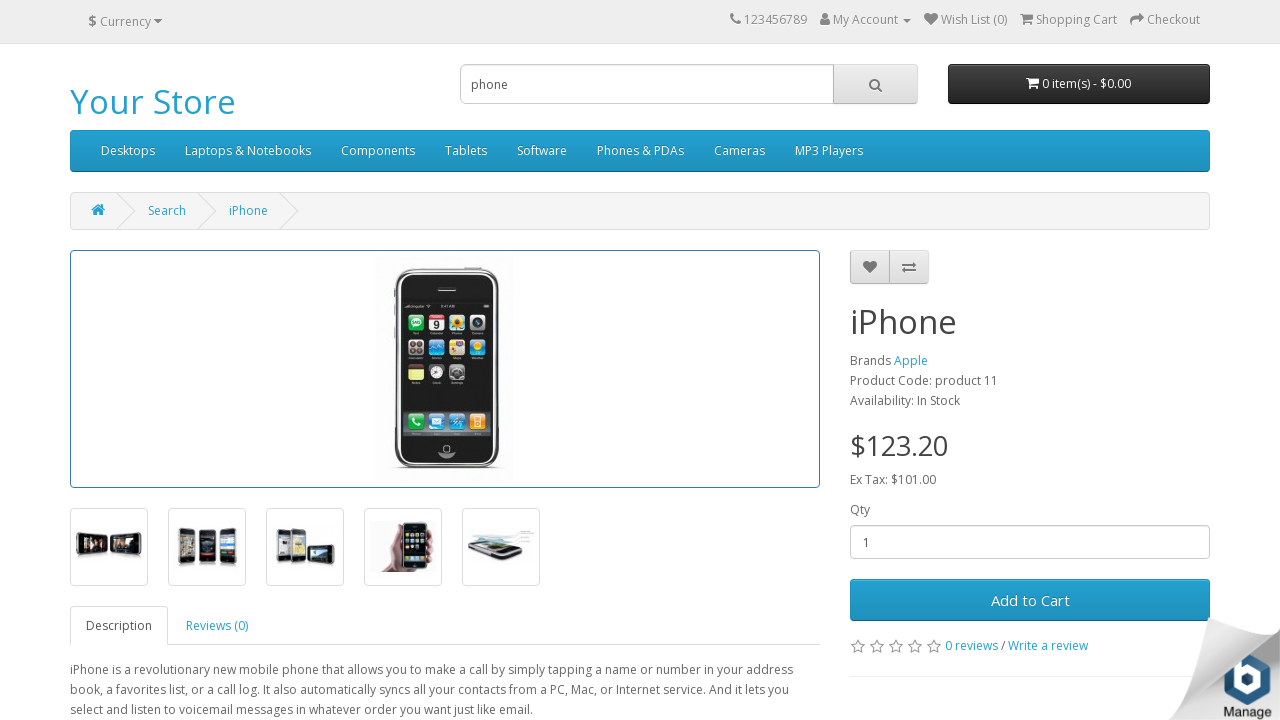

Changed quantity to 6 on input#input-quantity
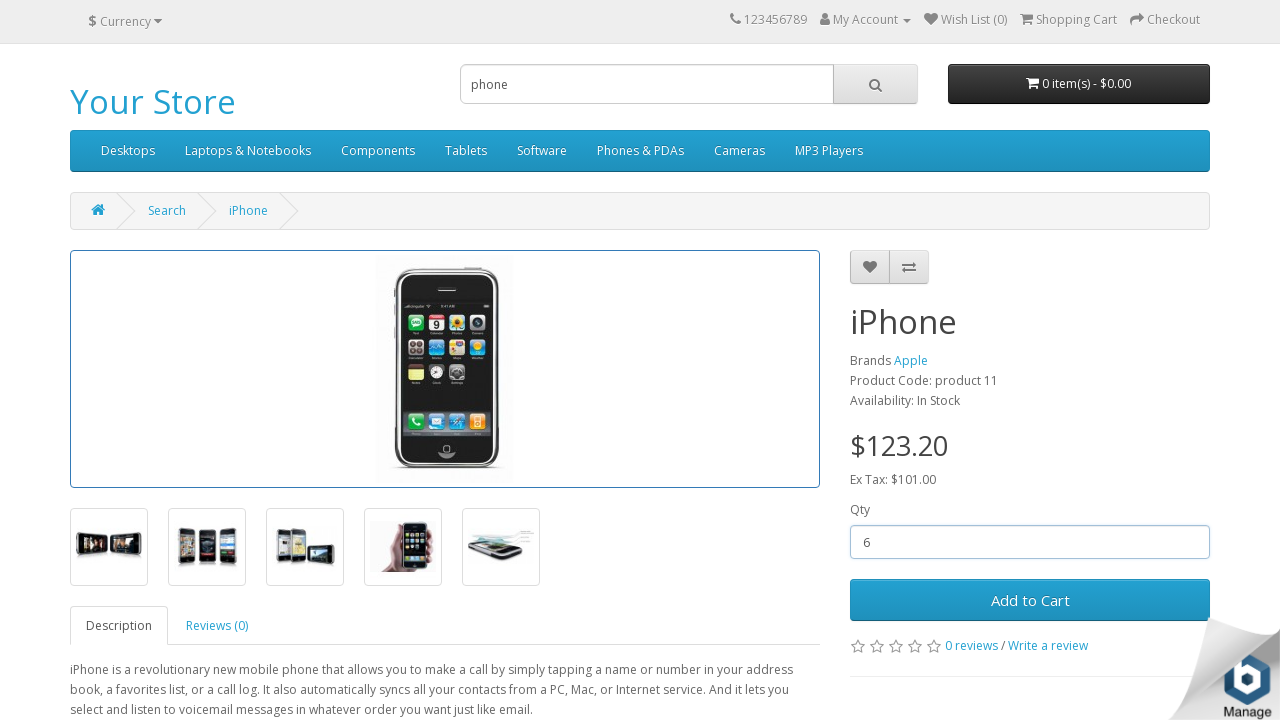

Clicked Add to Cart button at (1030, 600) on button#button-cart
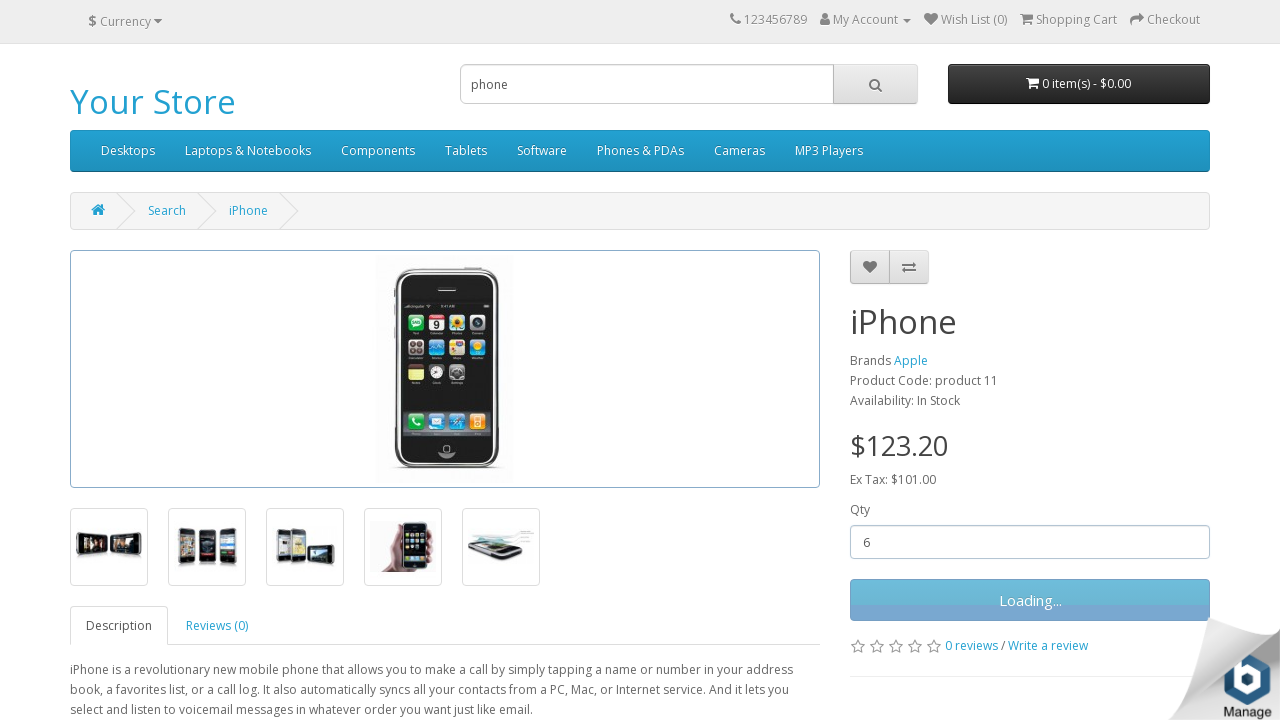

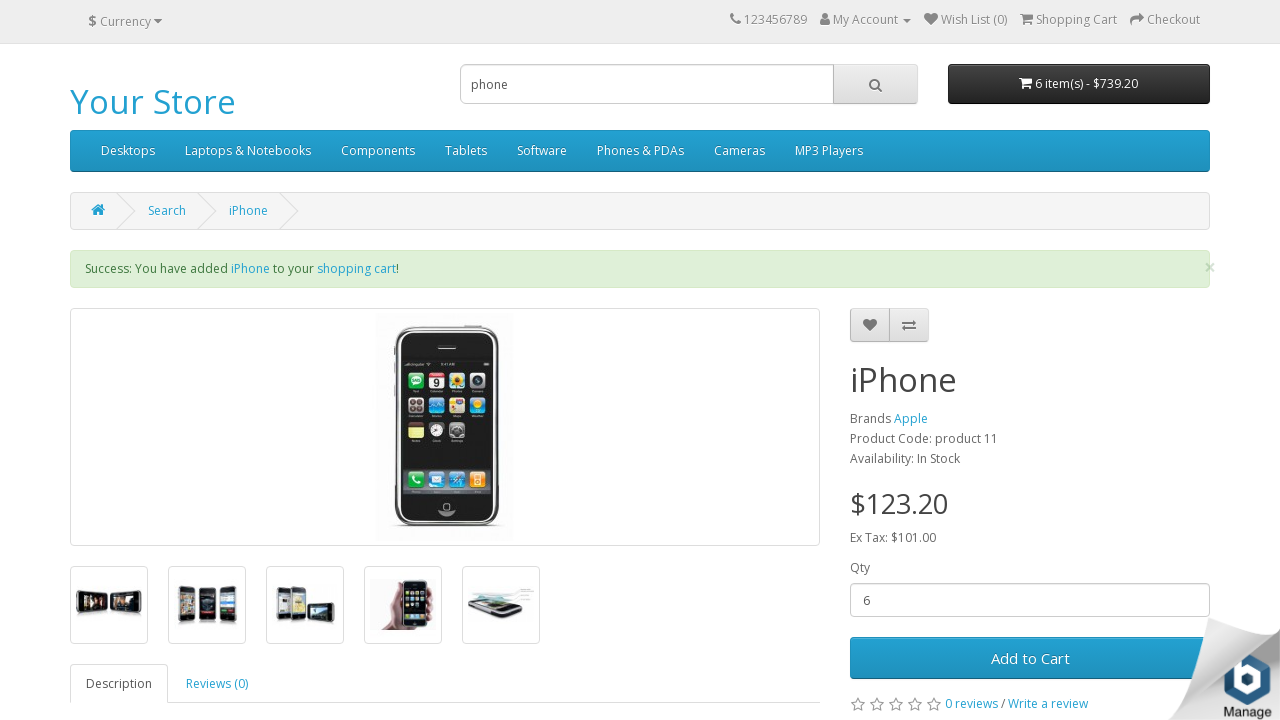